Tests the "Get started" link on the Playwright documentation homepage by clicking it and verifying the Installation heading is visible

Starting URL: https://playwright.dev/

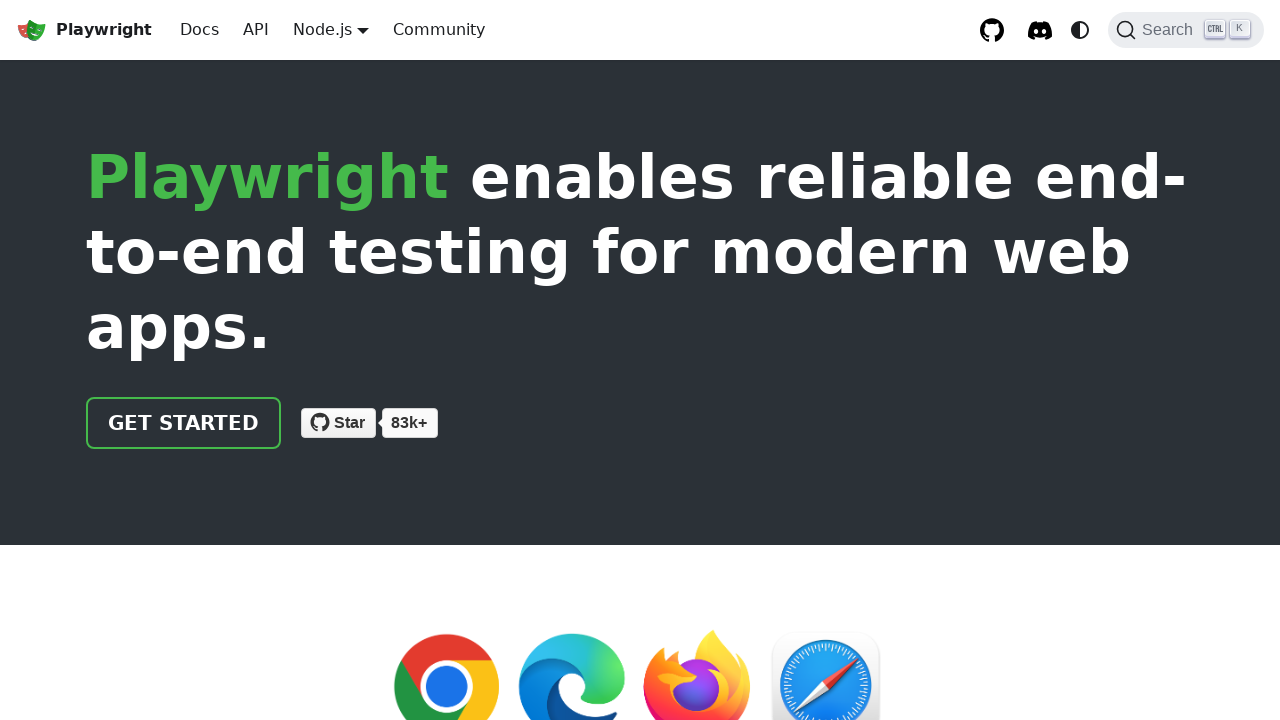

Clicked the 'Get started' link on Playwright documentation homepage at (184, 423) on internal:role=link[name="Get started"i]
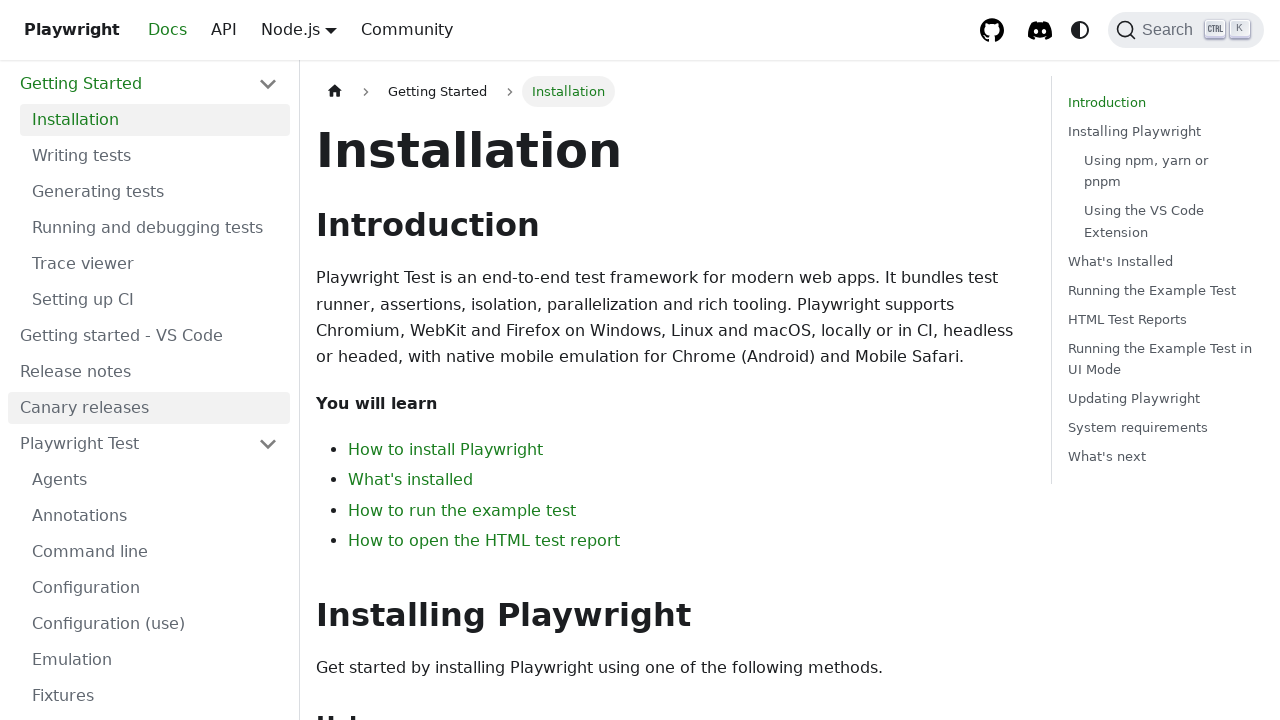

Installation heading is now visible on the page
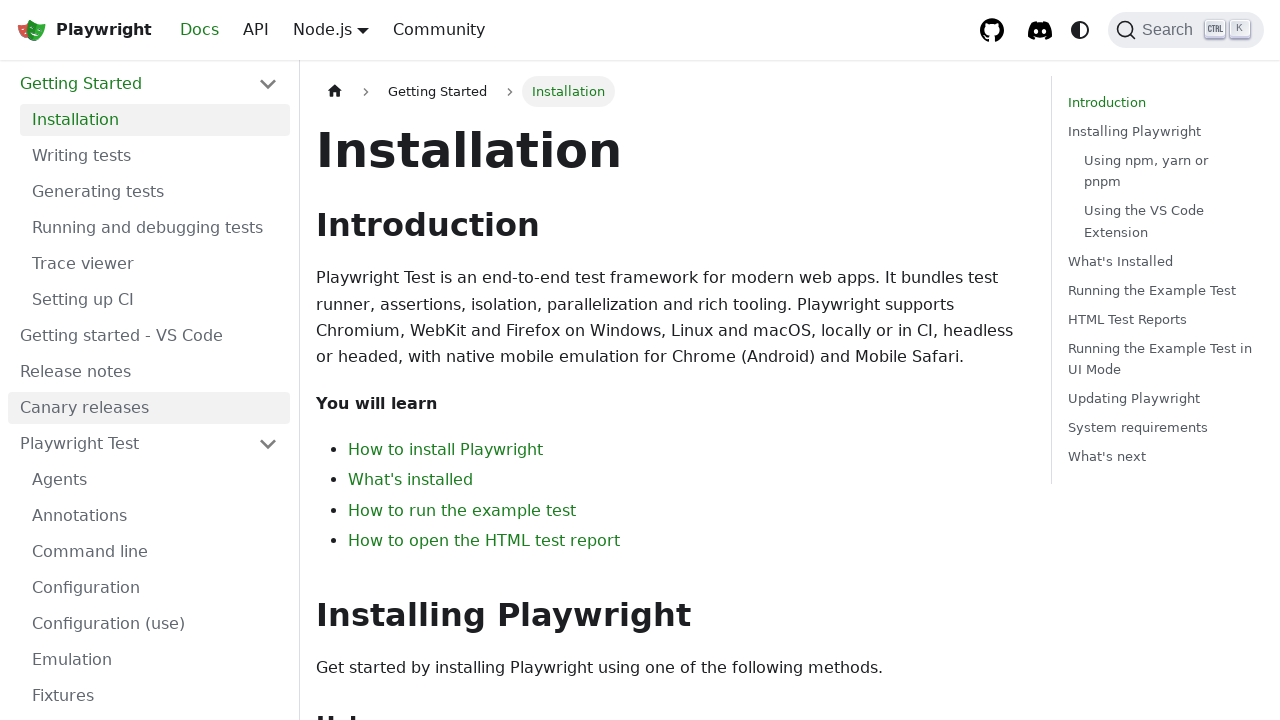

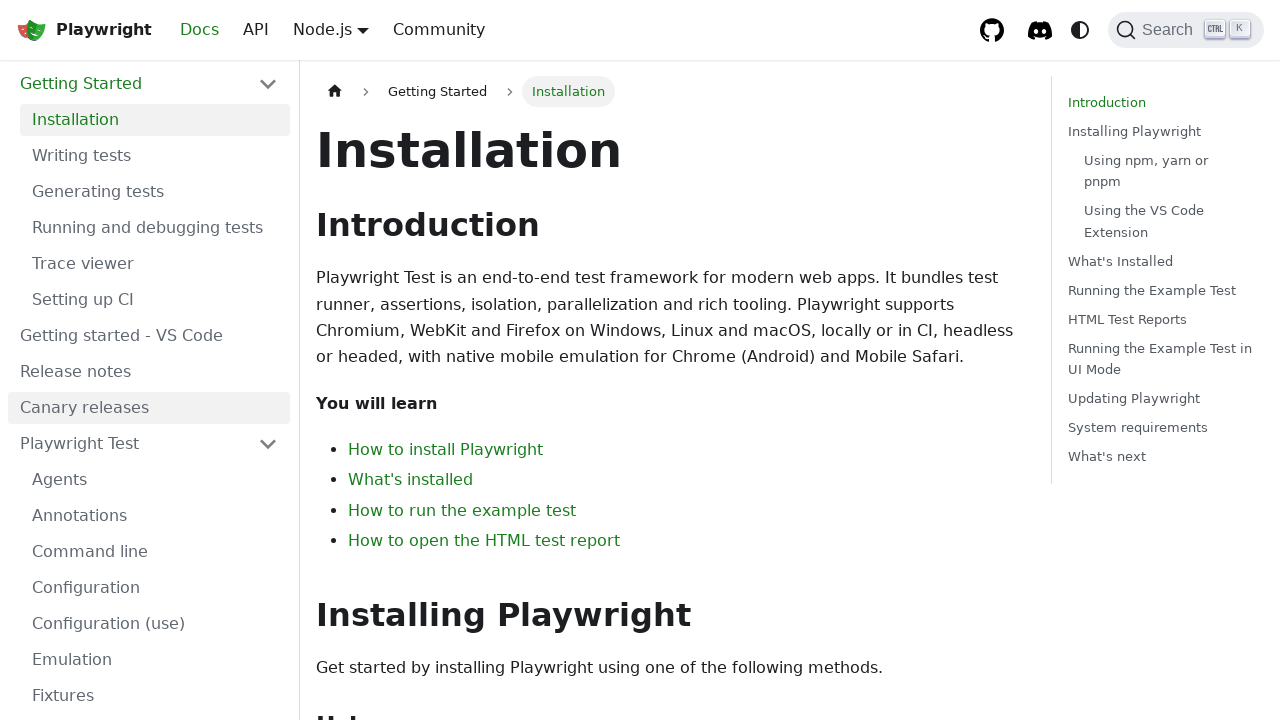